Plays one round of the ArXiv vs SnarXiv game by waiting for the two paper title options to load, clicking one option, and verifying the response indicates whether the choice was correct or wrong.

Starting URL: http://snarxiv.org/vs-arxiv/

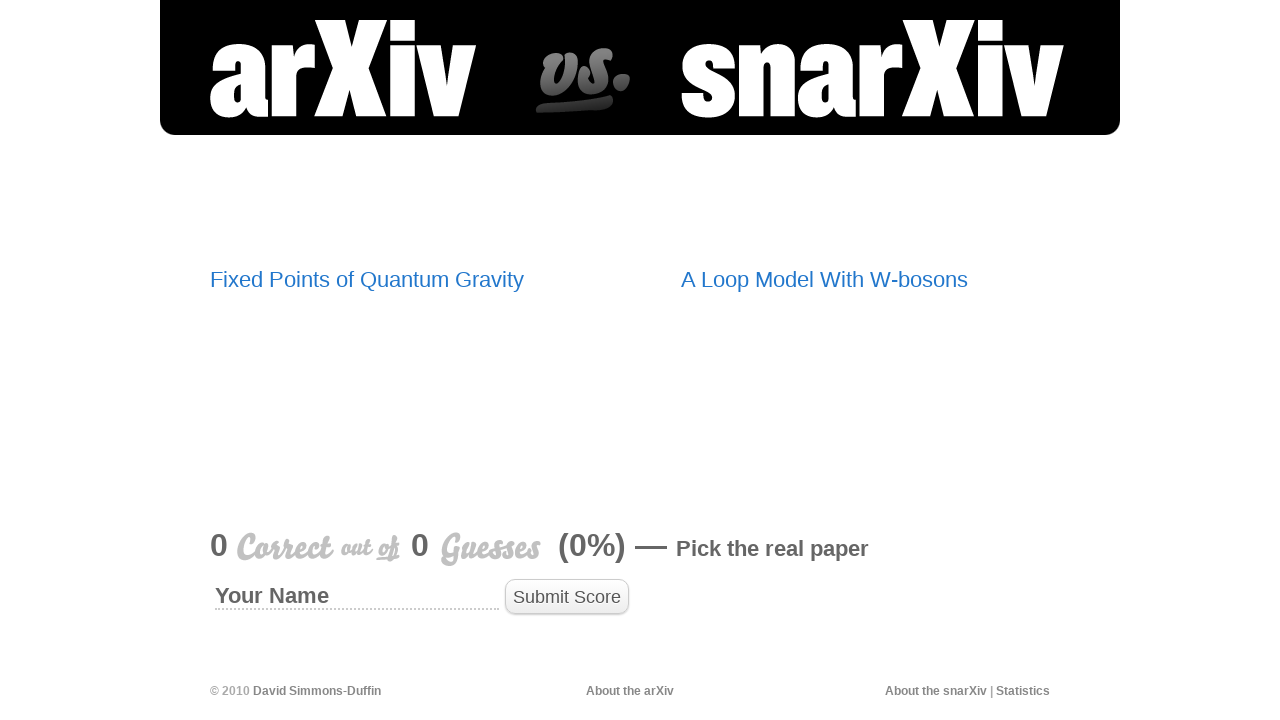

Waited for left paper title option to load
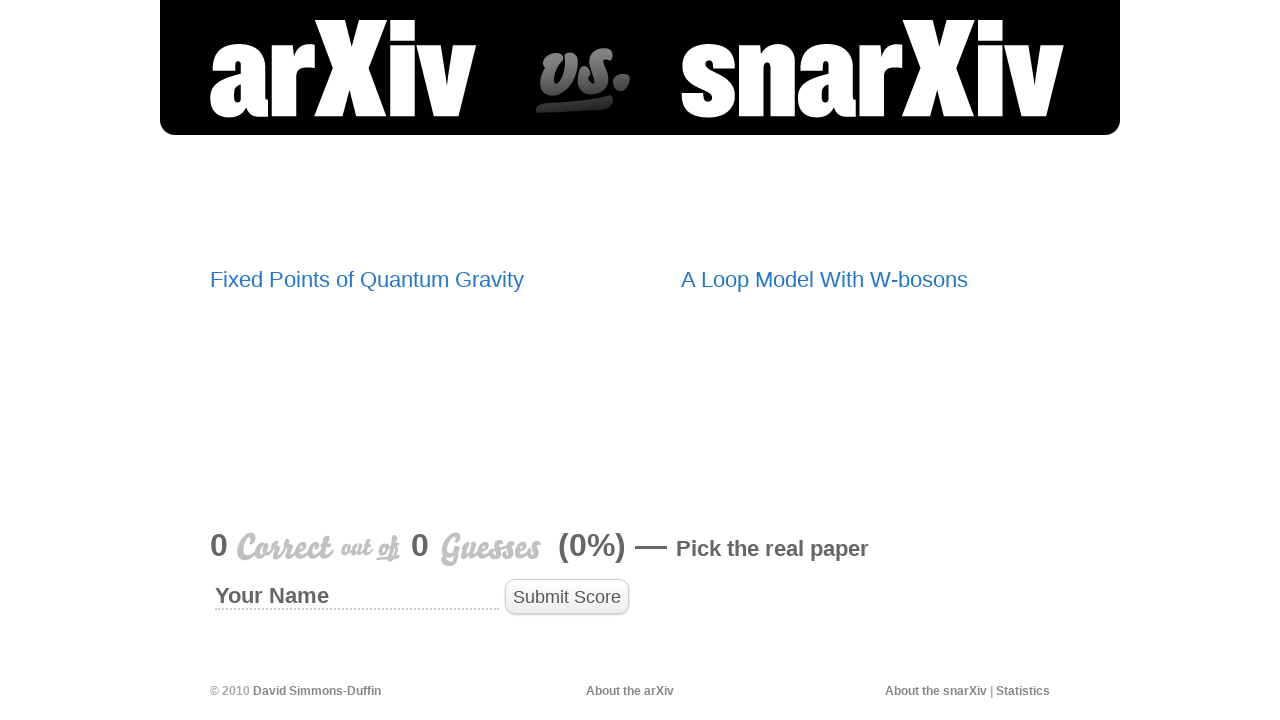

Located both paper title options
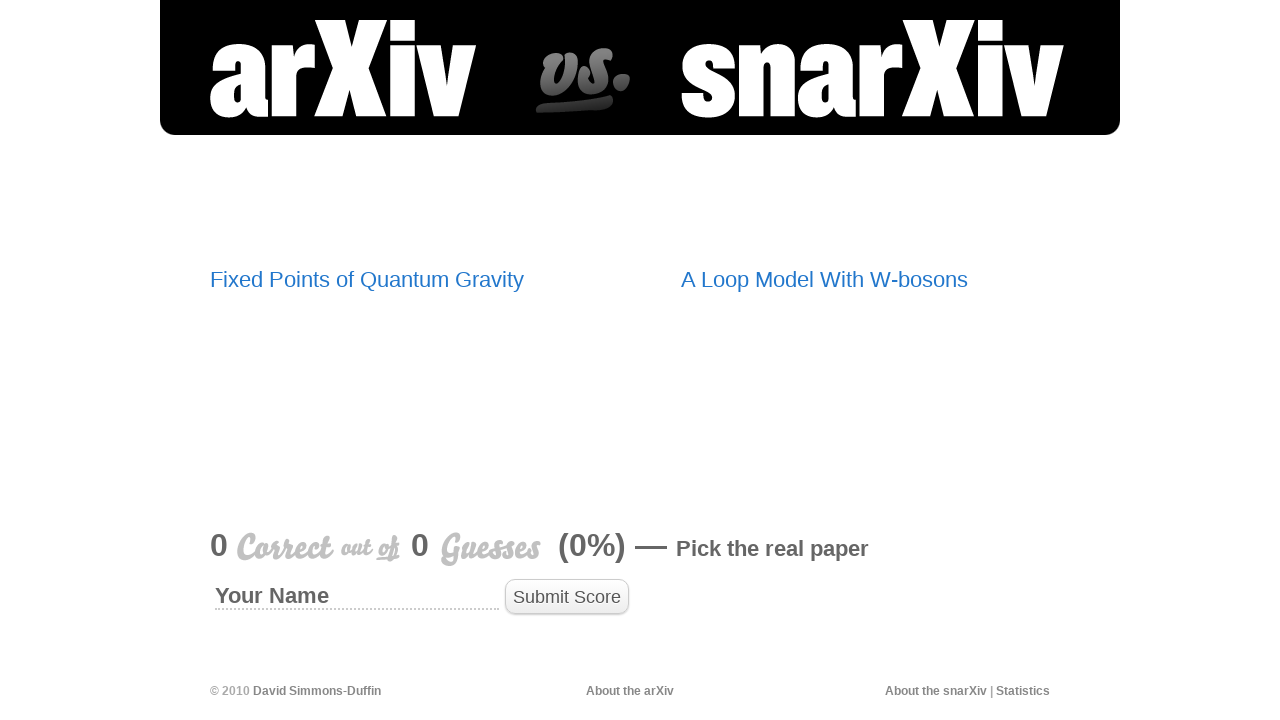

Left paper title option is visible
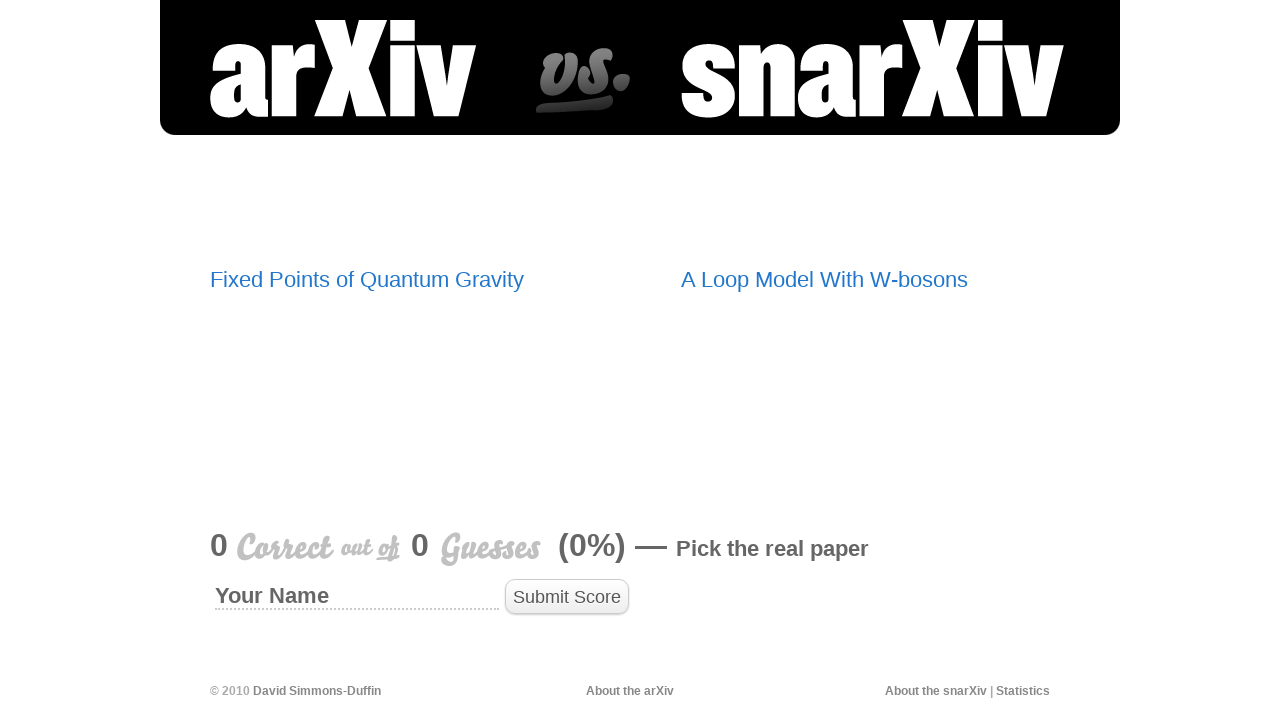

Right paper title option is visible
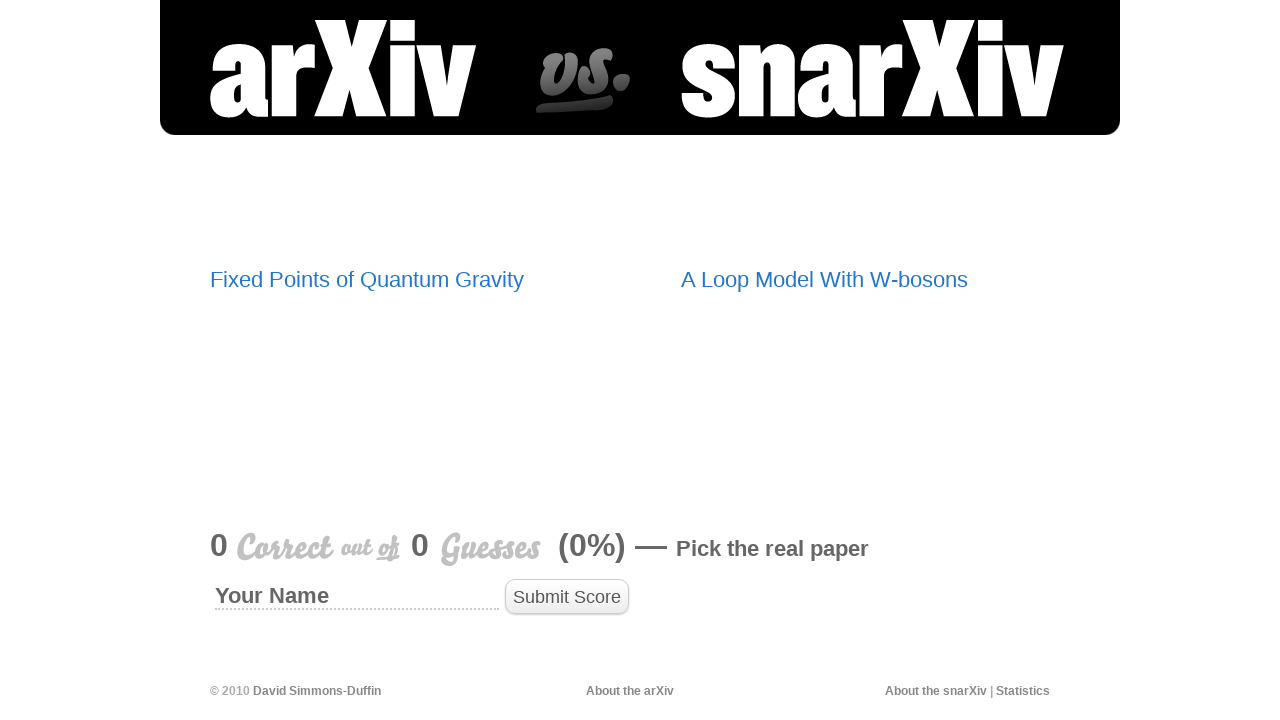

Clicked left paper title option at (415, 350) on .corner-0
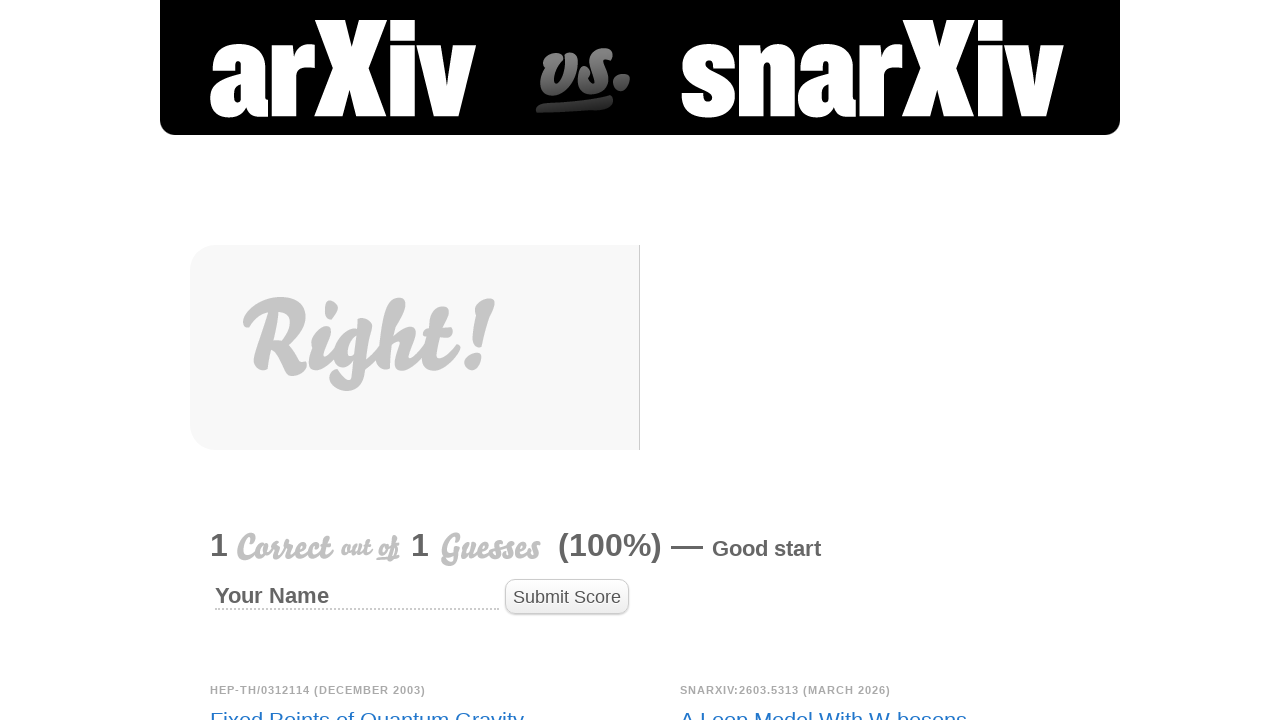

Received response indicating choice was correct or wrong
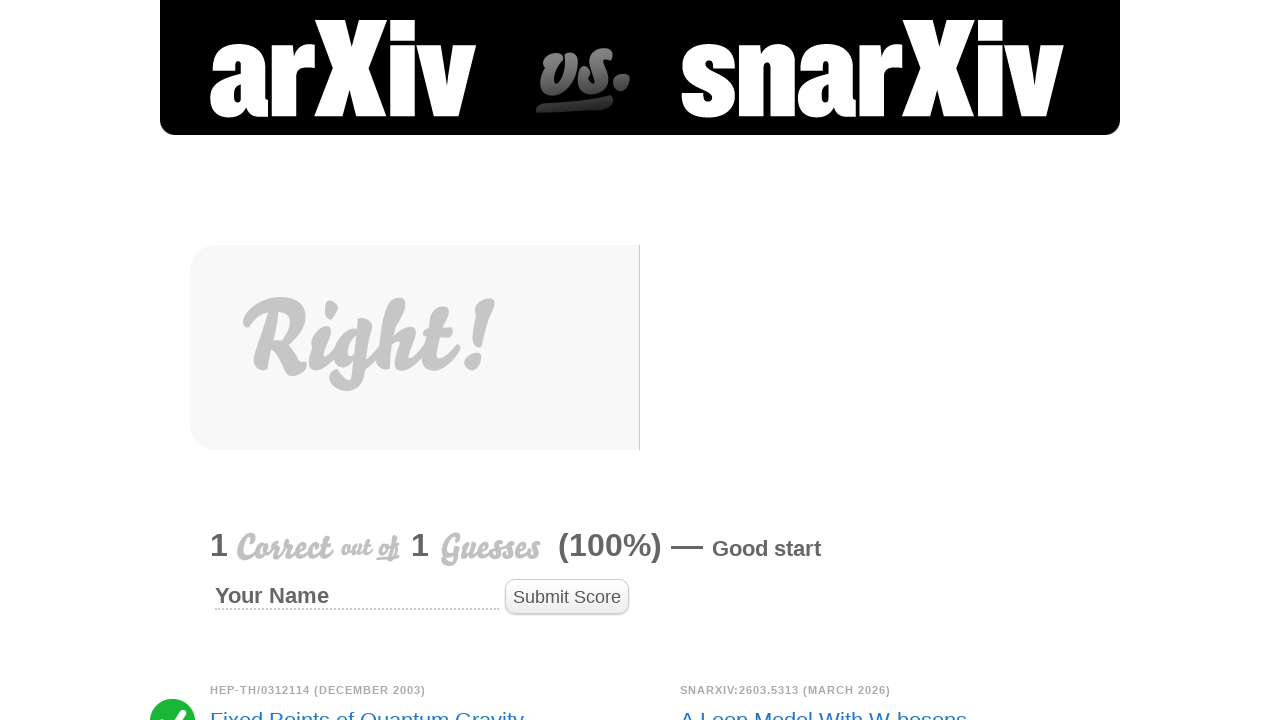

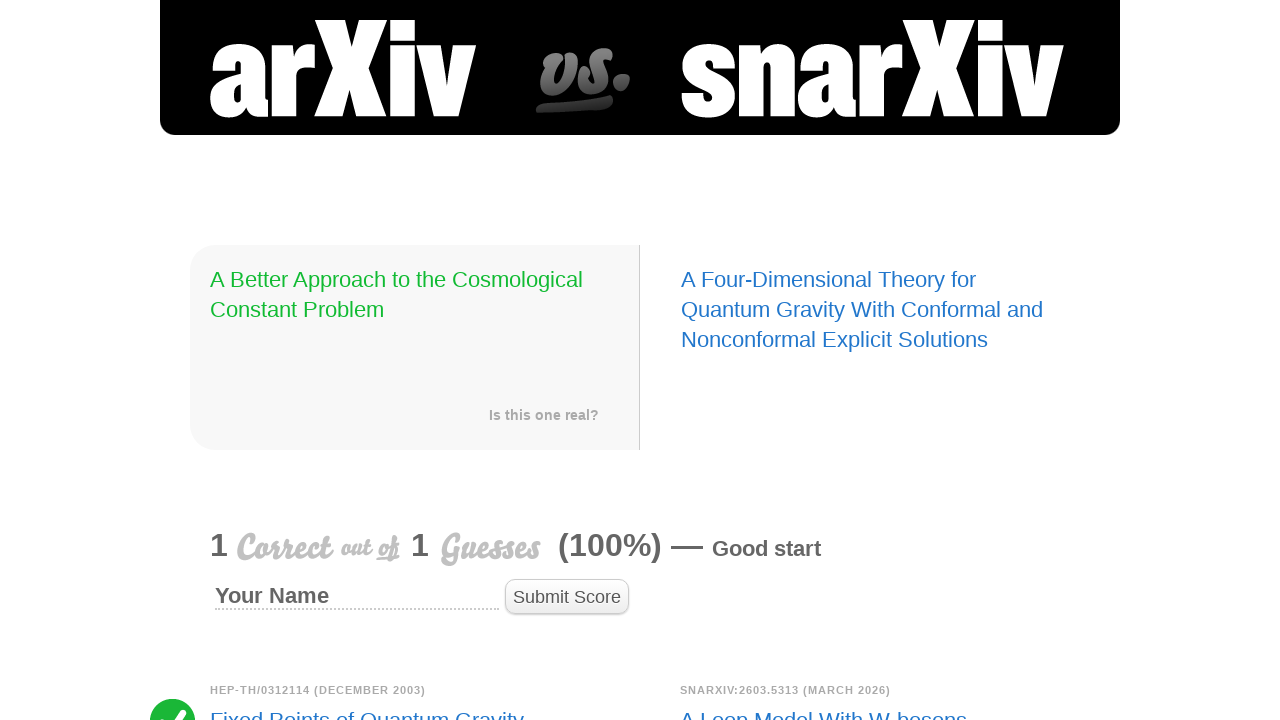